Tests handling of a JavaScript prompt dialog by clicking a button, entering text into the prompt, accepting it, and verifying the entered text appears in the result.

Starting URL: https://the-internet.herokuapp.com/javascript_alerts

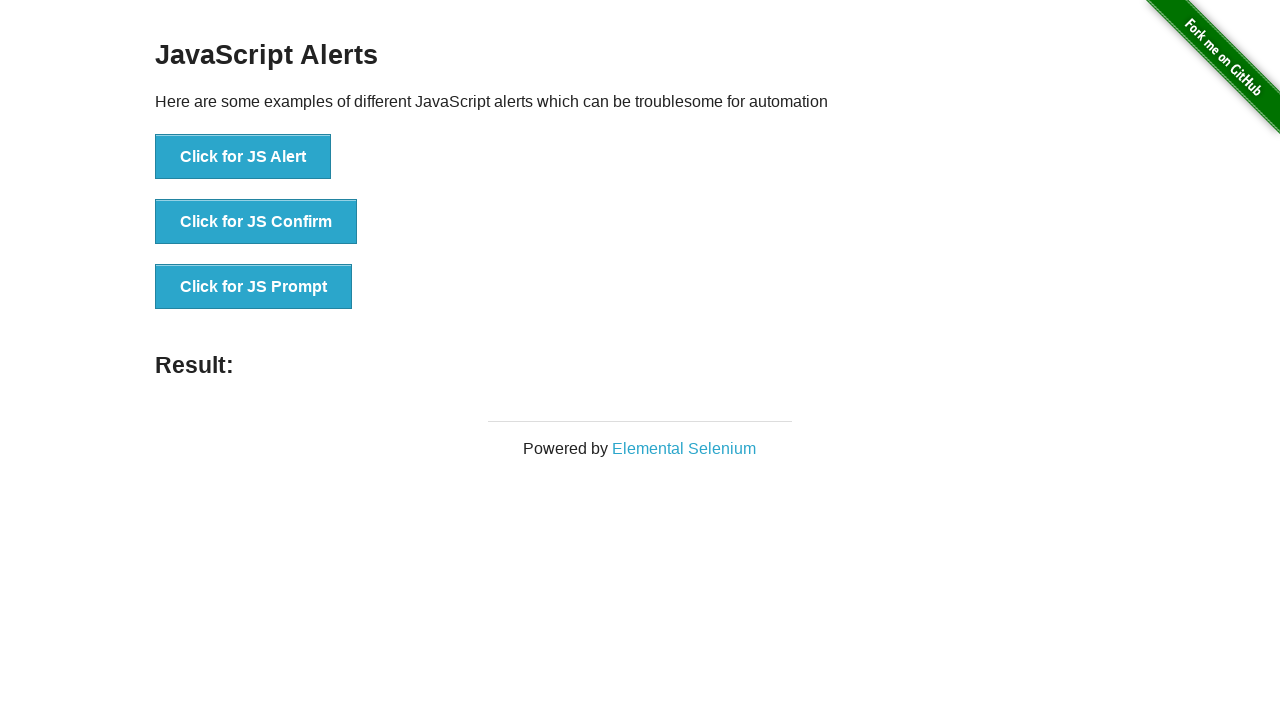

Set up dialog handler to accept prompt with test text
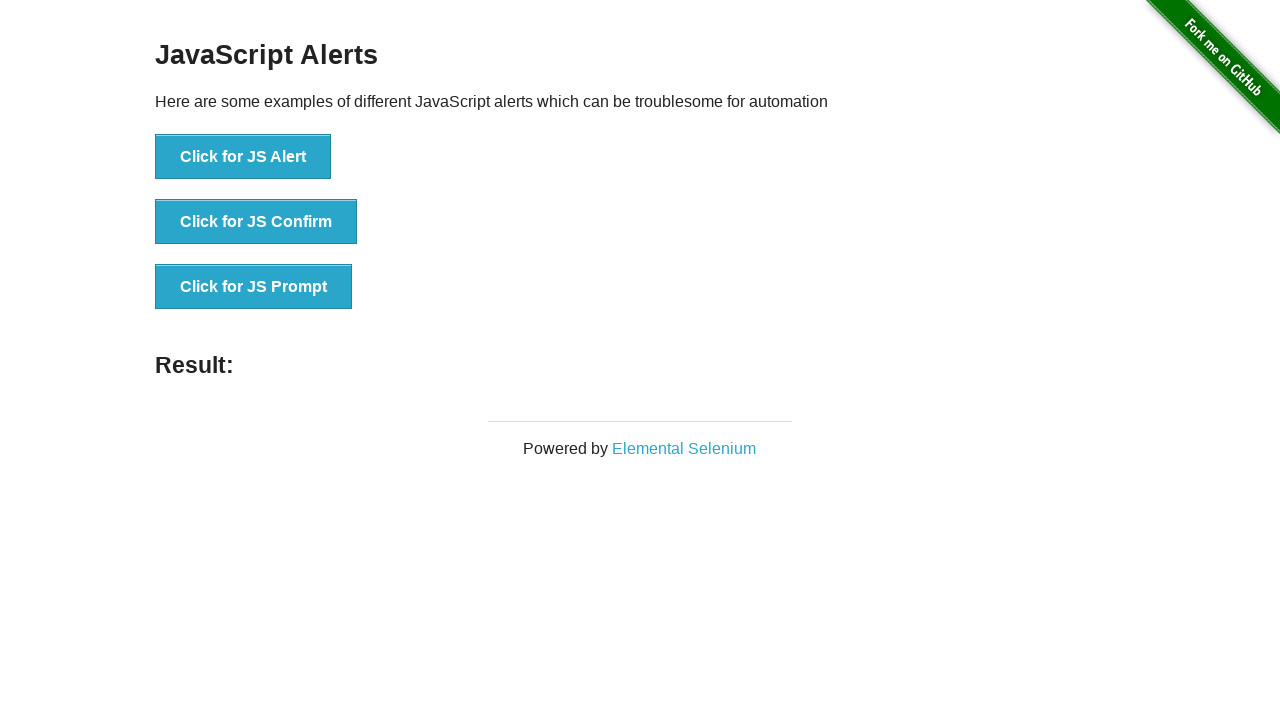

Clicked JS Prompt button to trigger JavaScript prompt dialog at (254, 287) on button[onclick='jsPrompt()']
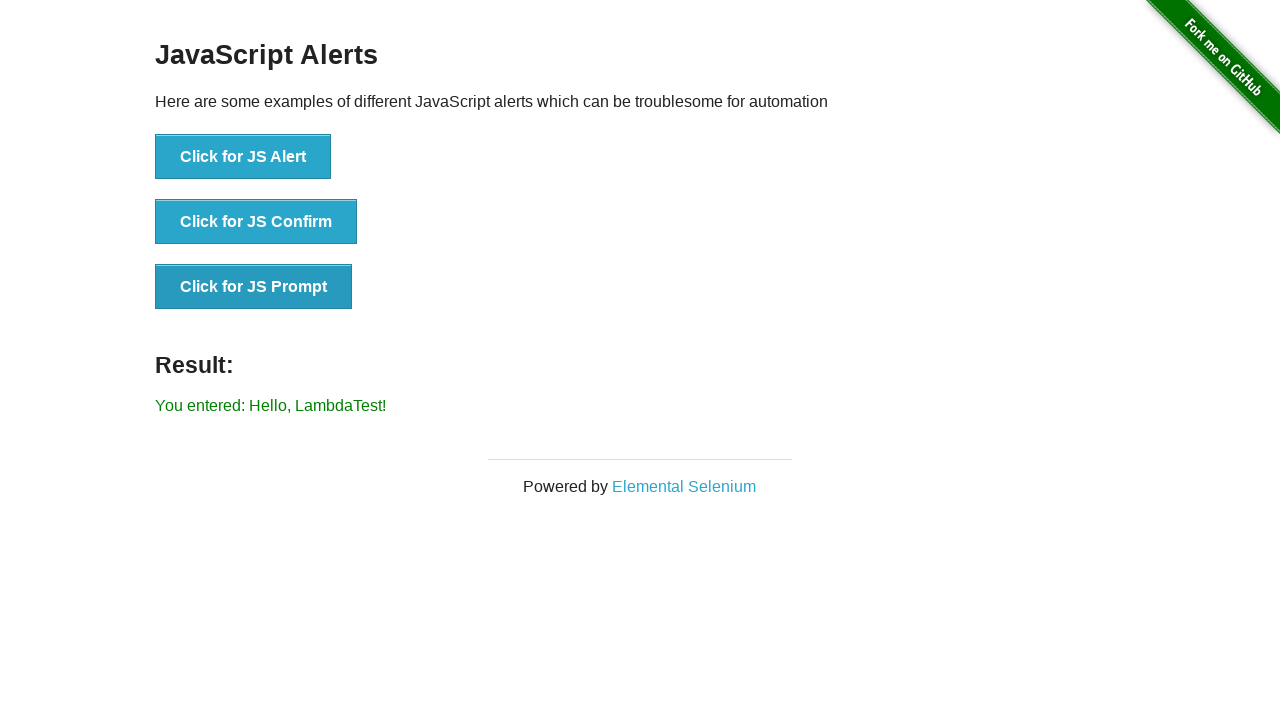

Result element loaded after prompt was accepted
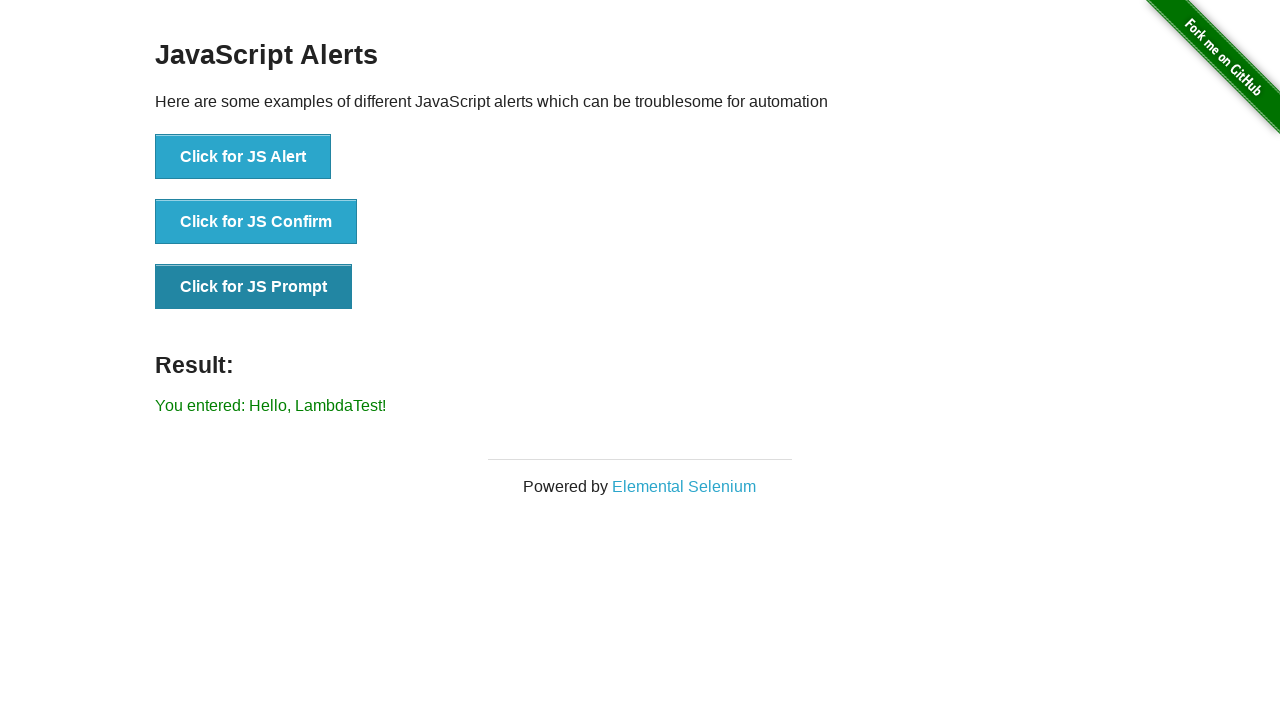

Retrieved result text from page
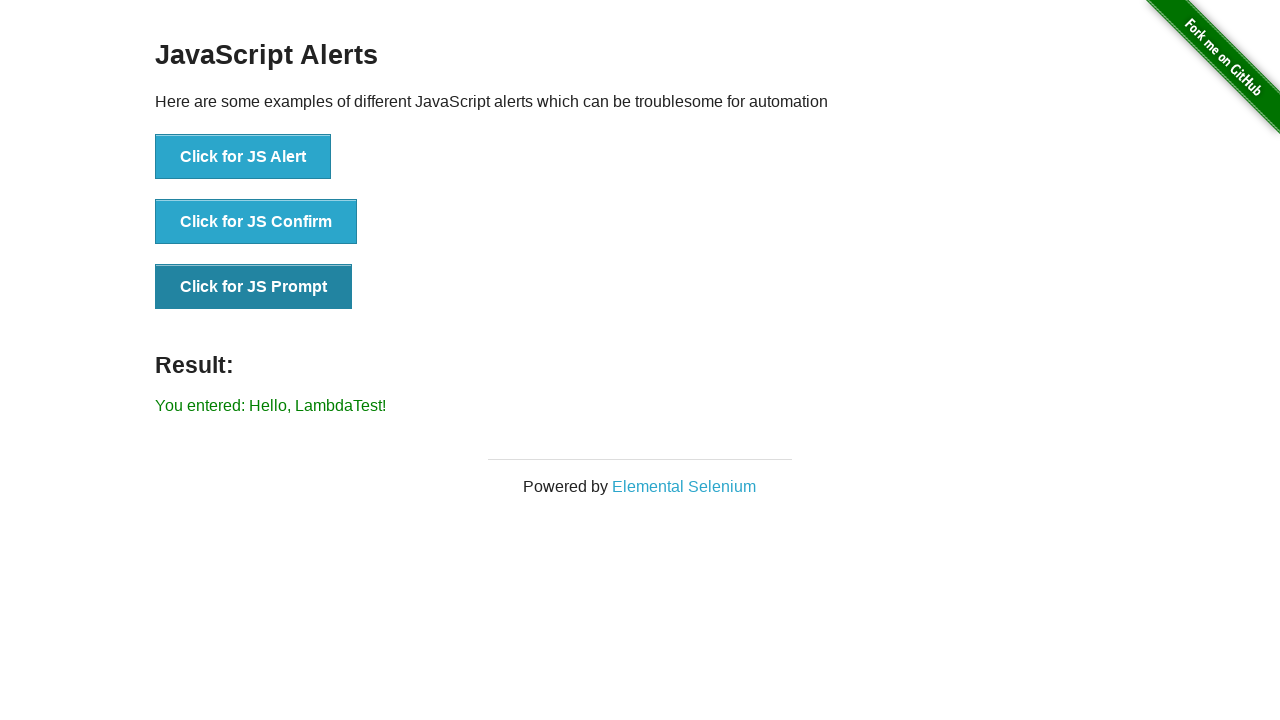

Verified result contains 'You entered: Hello, LambdaTest!'
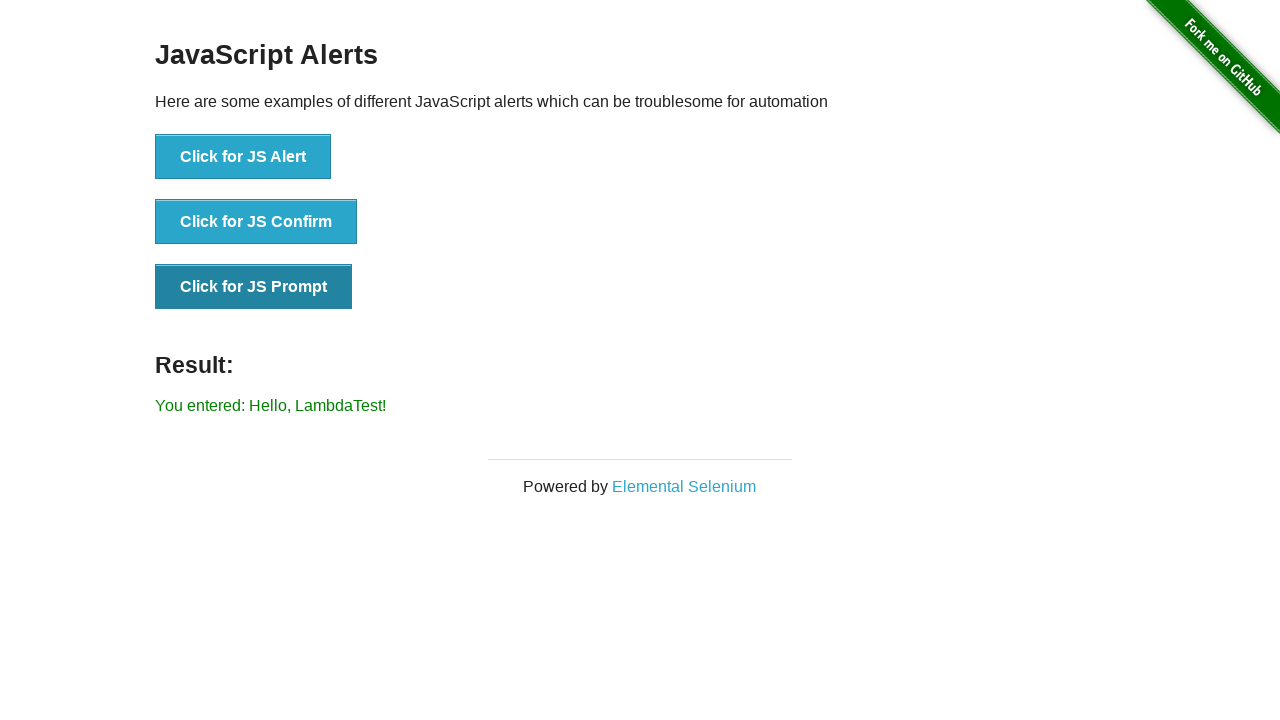

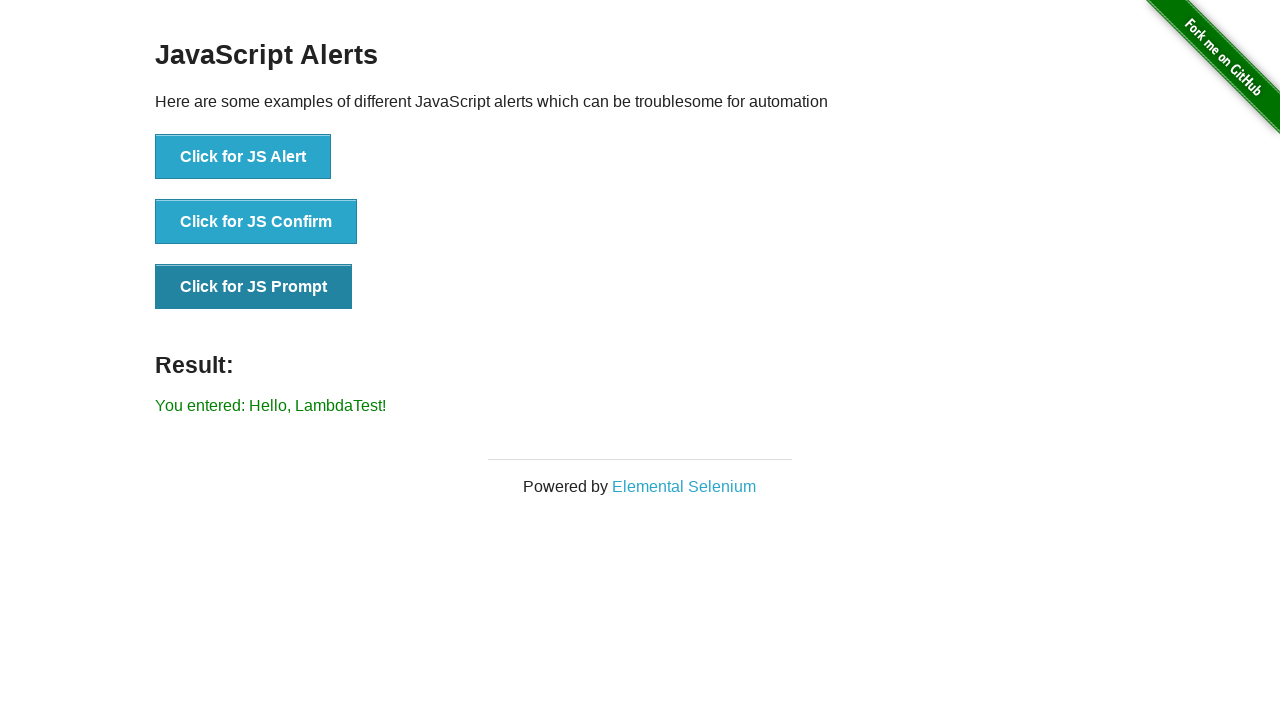